Tests handling a simple JavaScript alert by clicking the button, switching to the alert, reading its text, and accepting it

Starting URL: https://v1.training-support.net/selenium/javascript-alerts

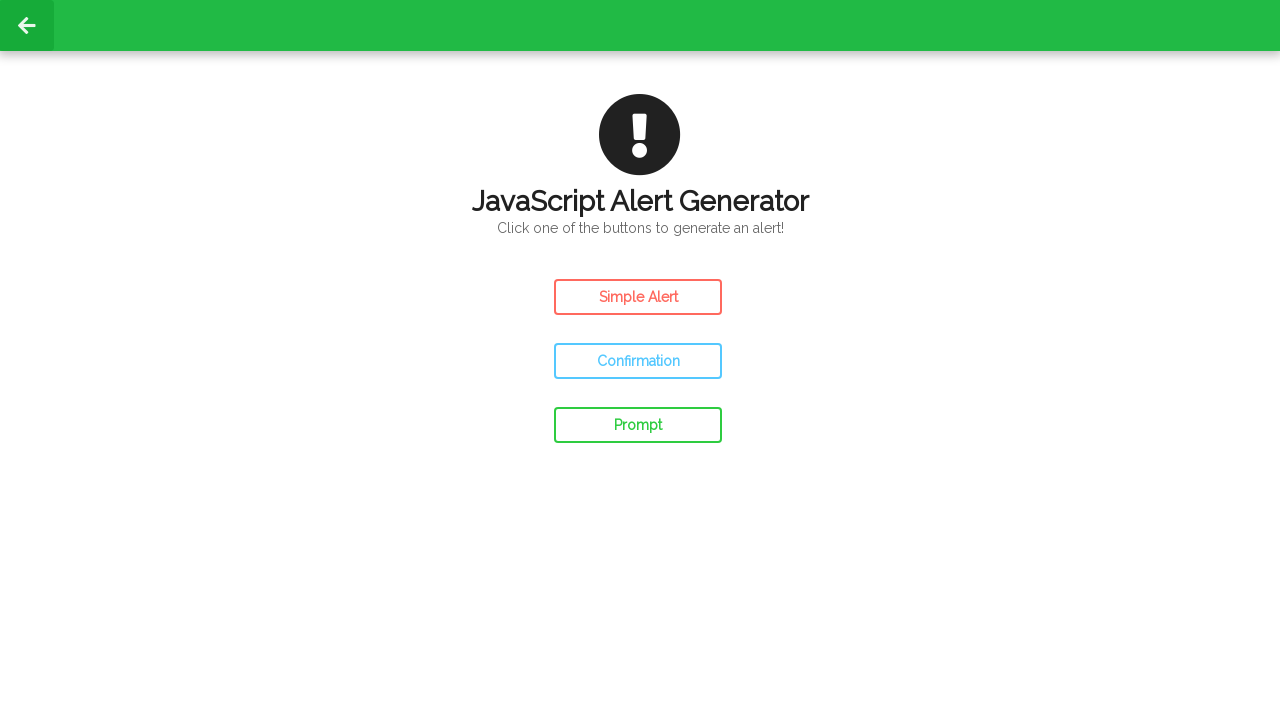

Clicked the Simple Alert button at (638, 297) on #simple
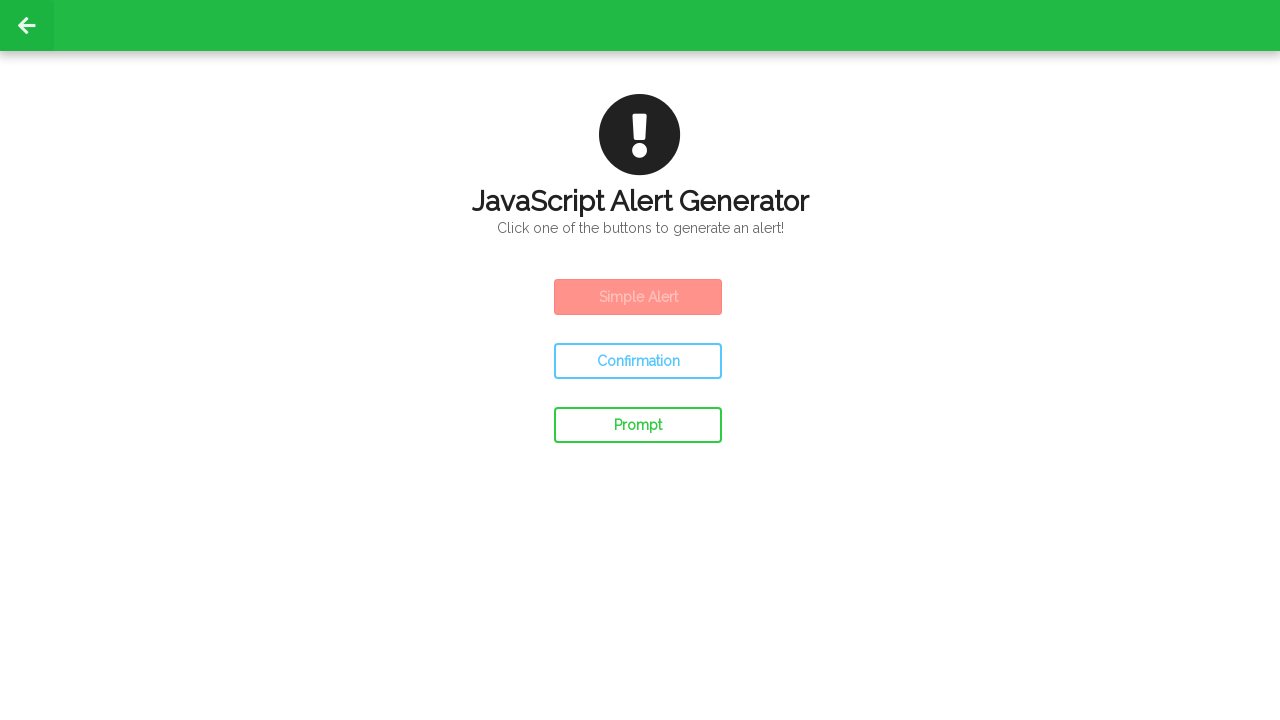

Set up dialog handler to accept alerts
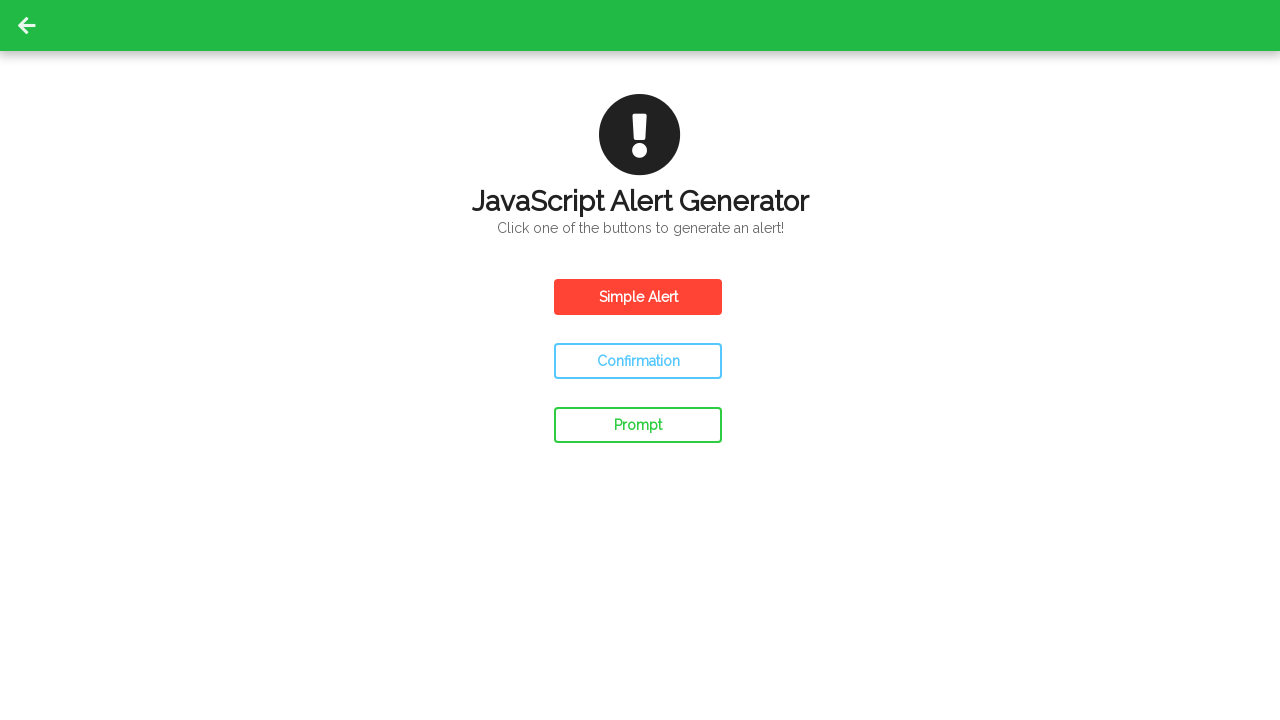

Waited for alert to be processed
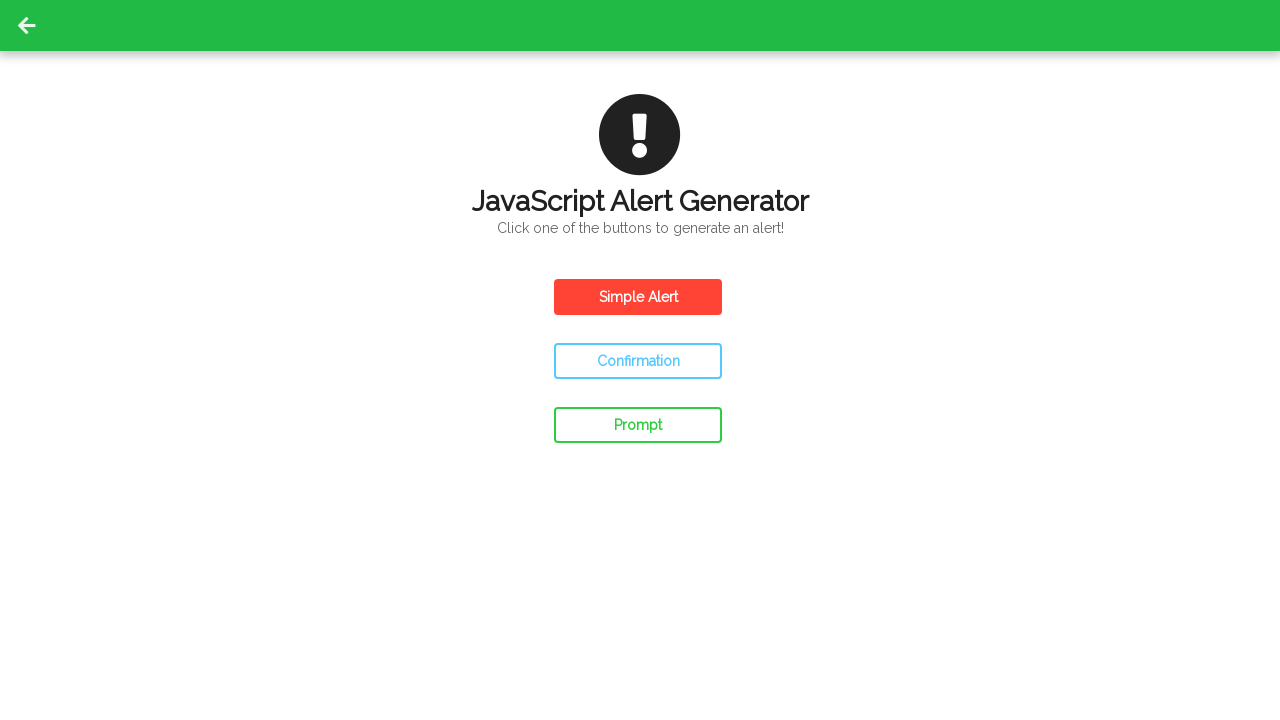

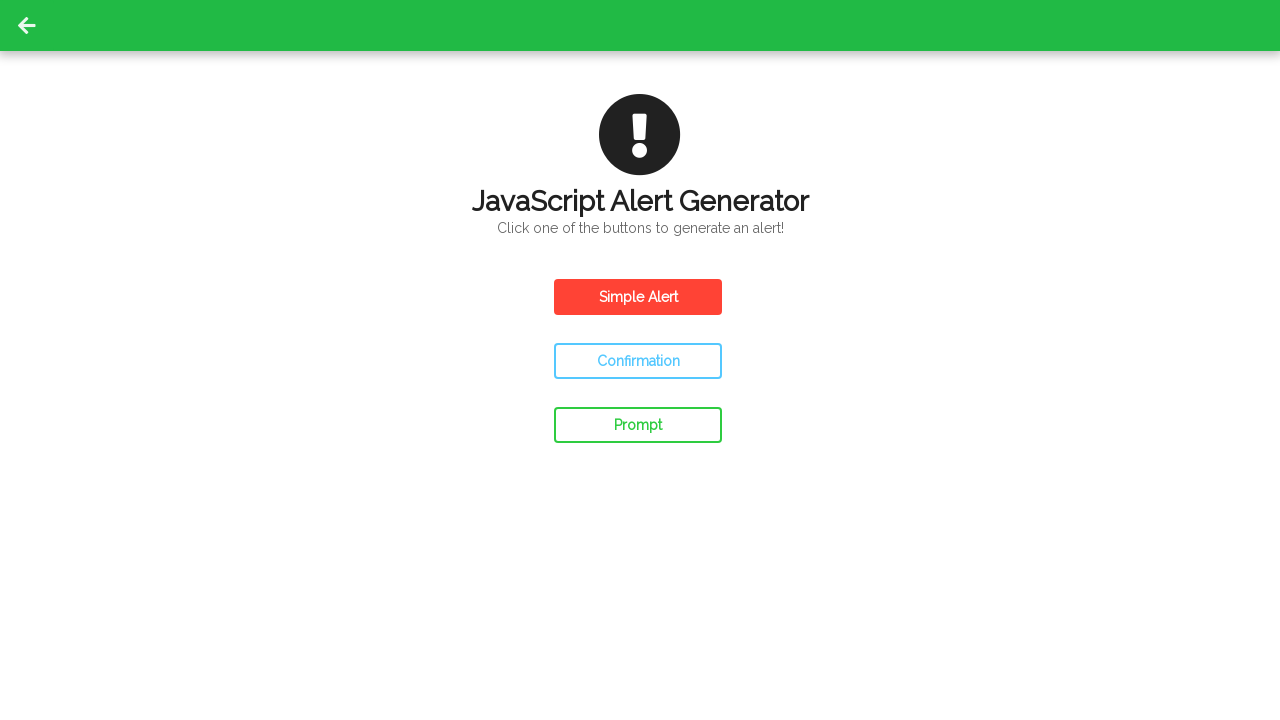